Navigates to a German weather website for Lentföhrden and waits for the page to fully load by verifying the page title contains "Wetter".

Starting URL: https://www.wetter.de/deutschland/wetter-lentfoehrden-18219233/wetterbericht-aktuell.html

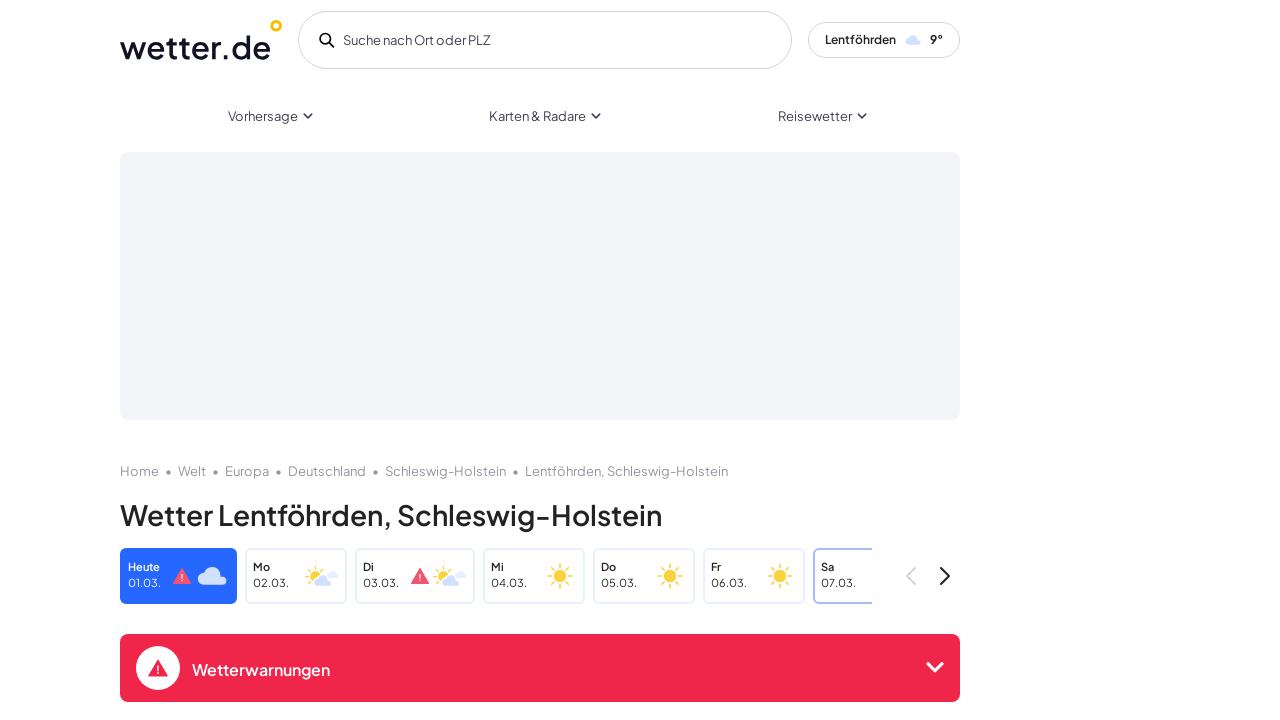

Navigated to German weather website for Lentföhrden
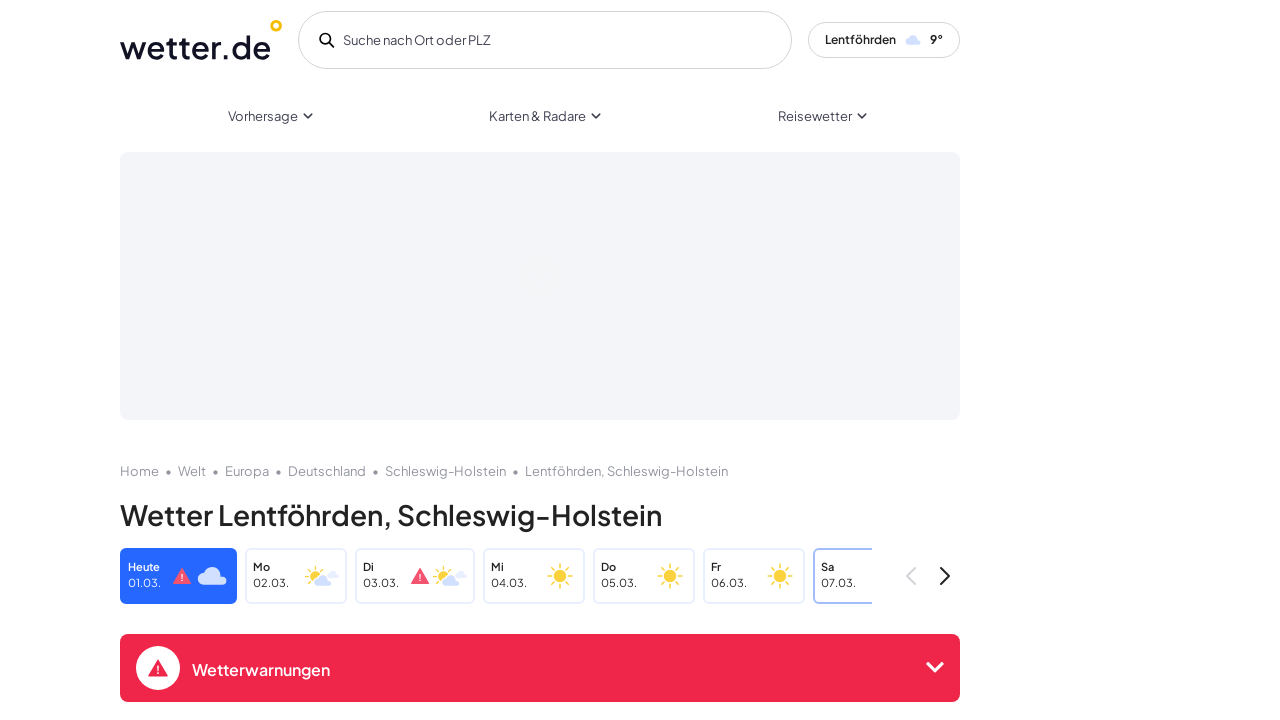

Verified page title contains 'Wetter'
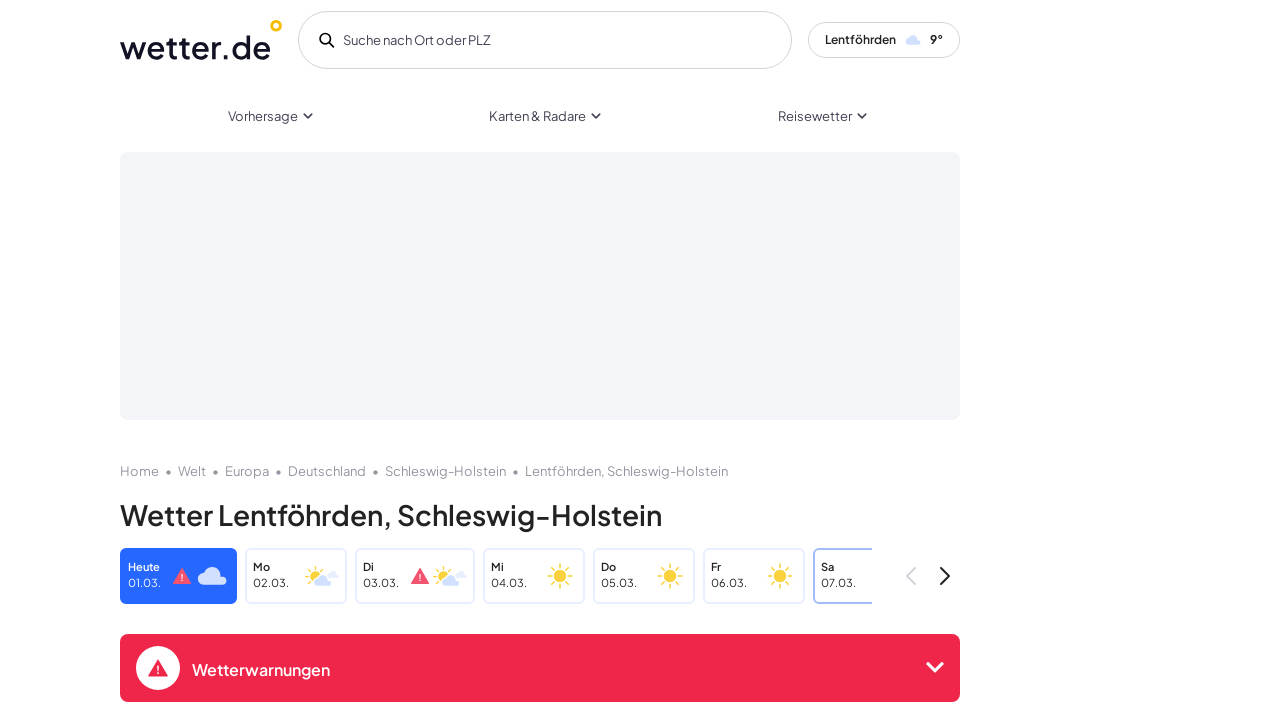

Page DOM content loaded completely
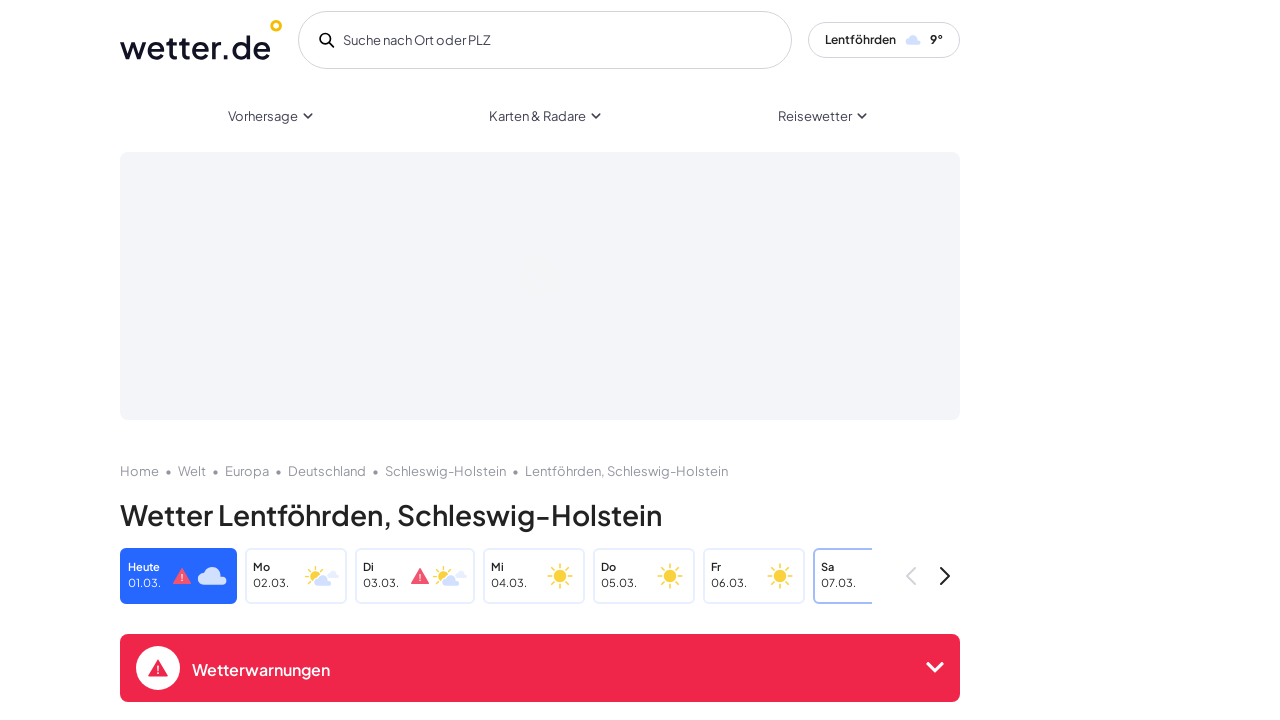

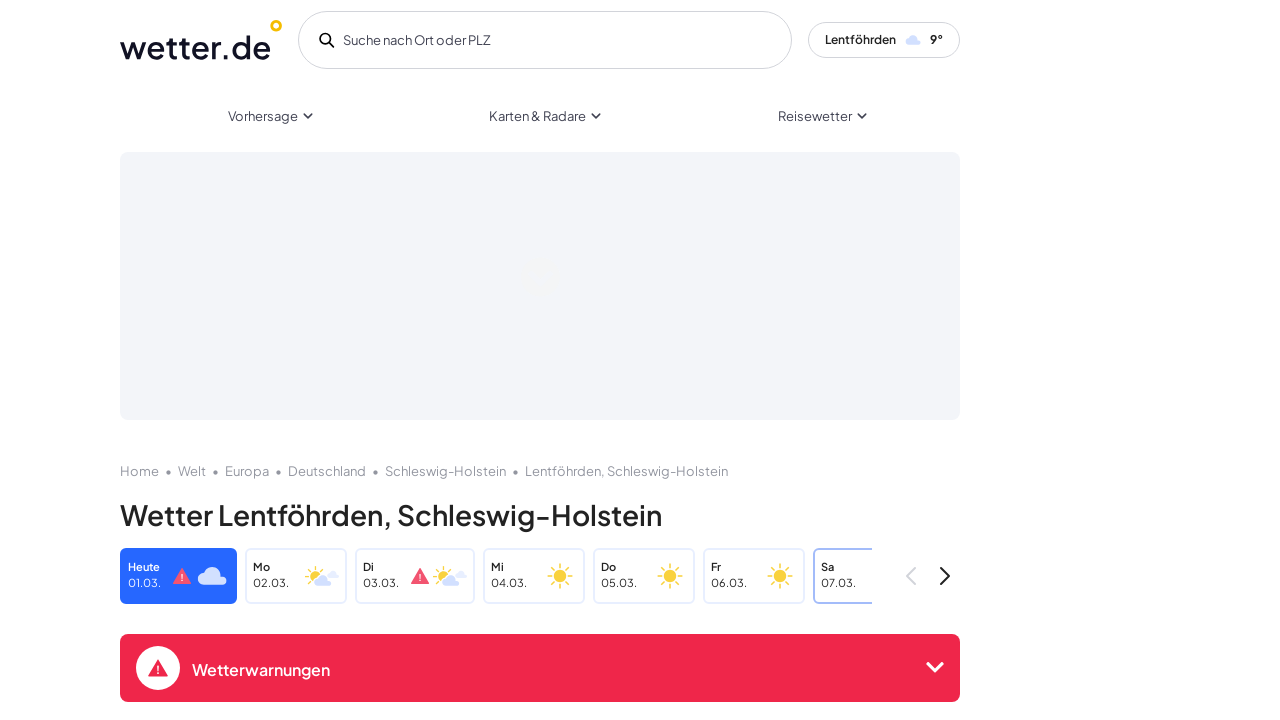